Navigates to a test automation practice blog and verifies the presence of Wikipedia widget elements including the icon, search input, and search button.

Starting URL: https://testautomationpractice.blogspot.com/

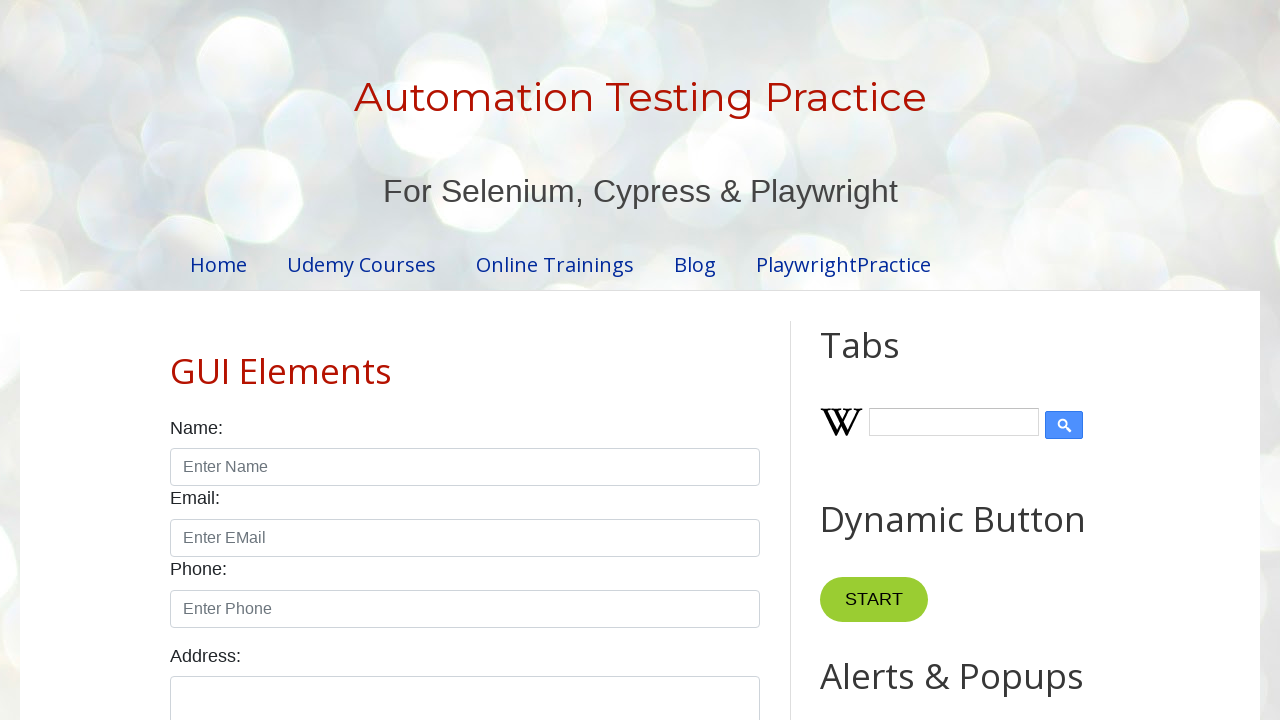

Navigated to test automation practice blog
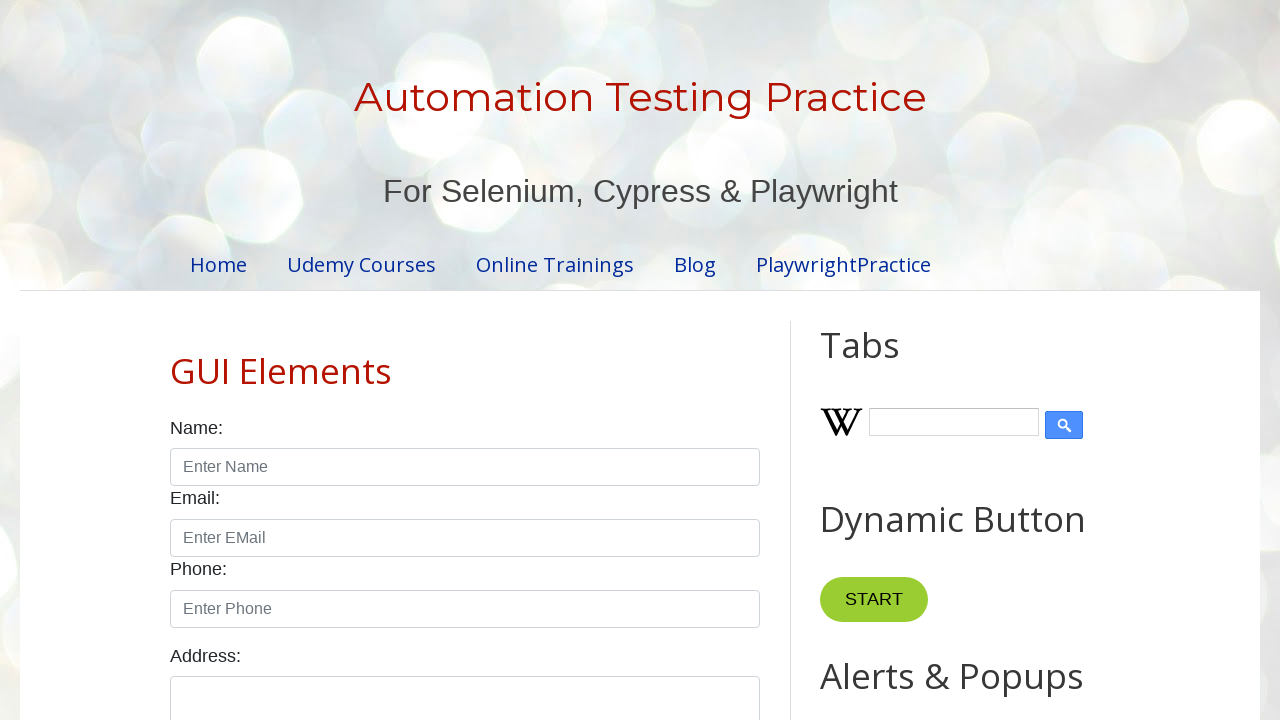

Wikipedia icon element is present
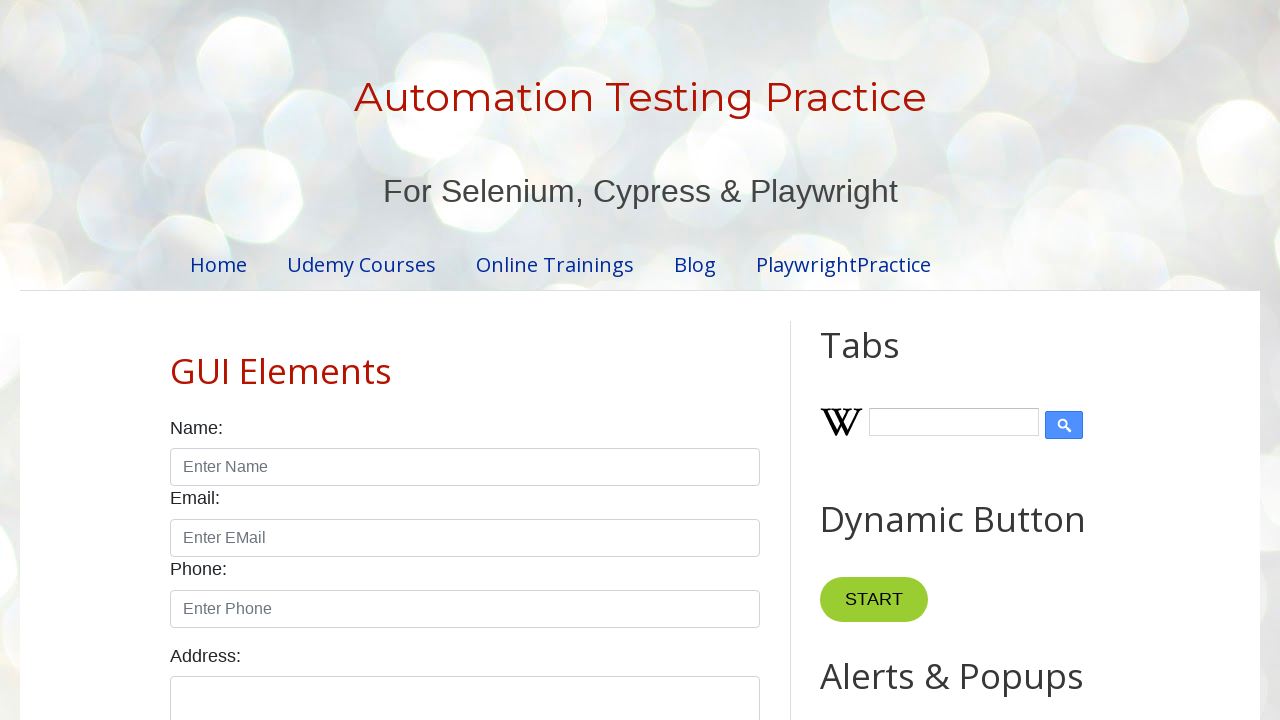

Wikipedia search input element is present
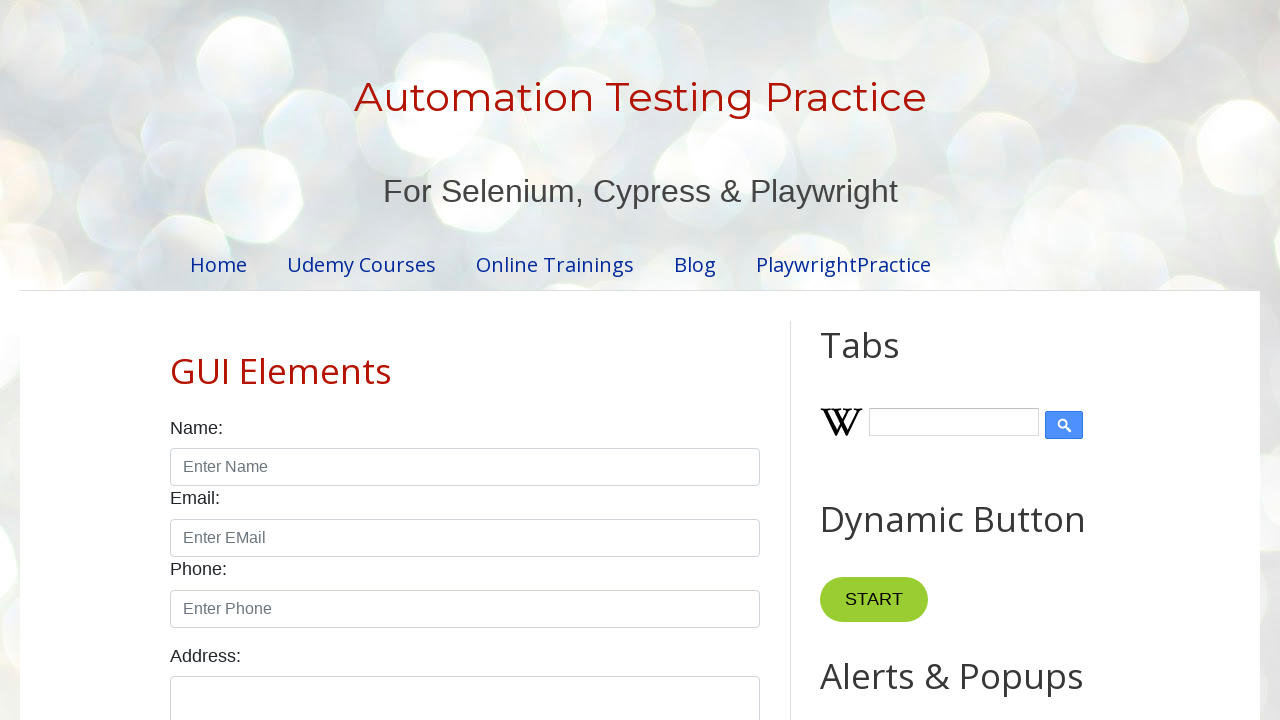

Wikipedia search button element is present
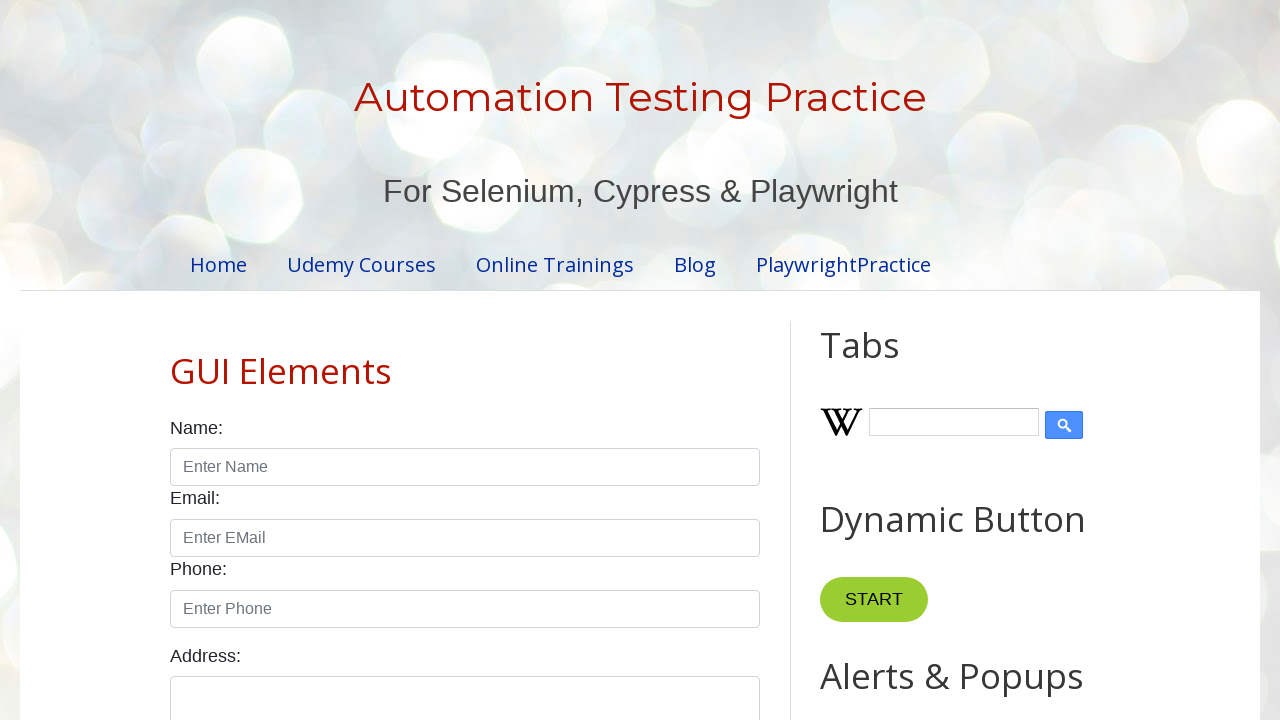

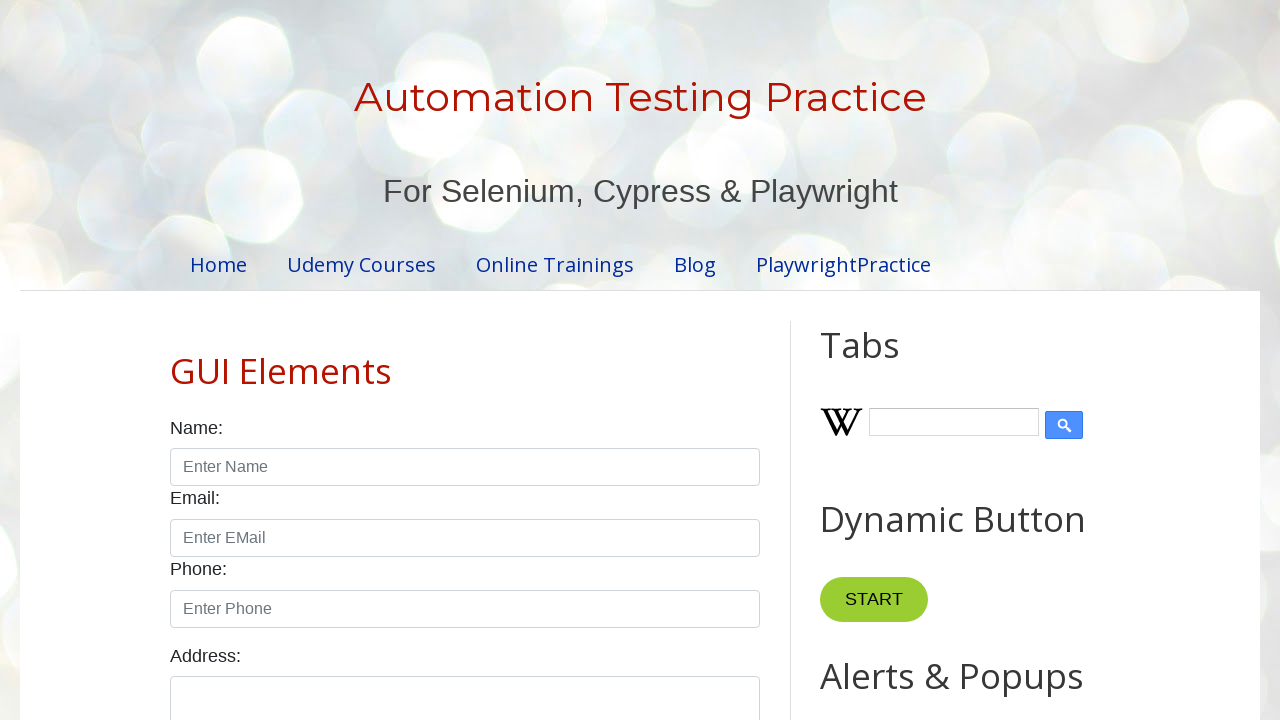